Tests browser window handling by clicking a link that opens a new window/tab and switching to the newly opened window

Starting URL: https://opensource-demo.orangehrmlive.com/web/index.php/auth/login

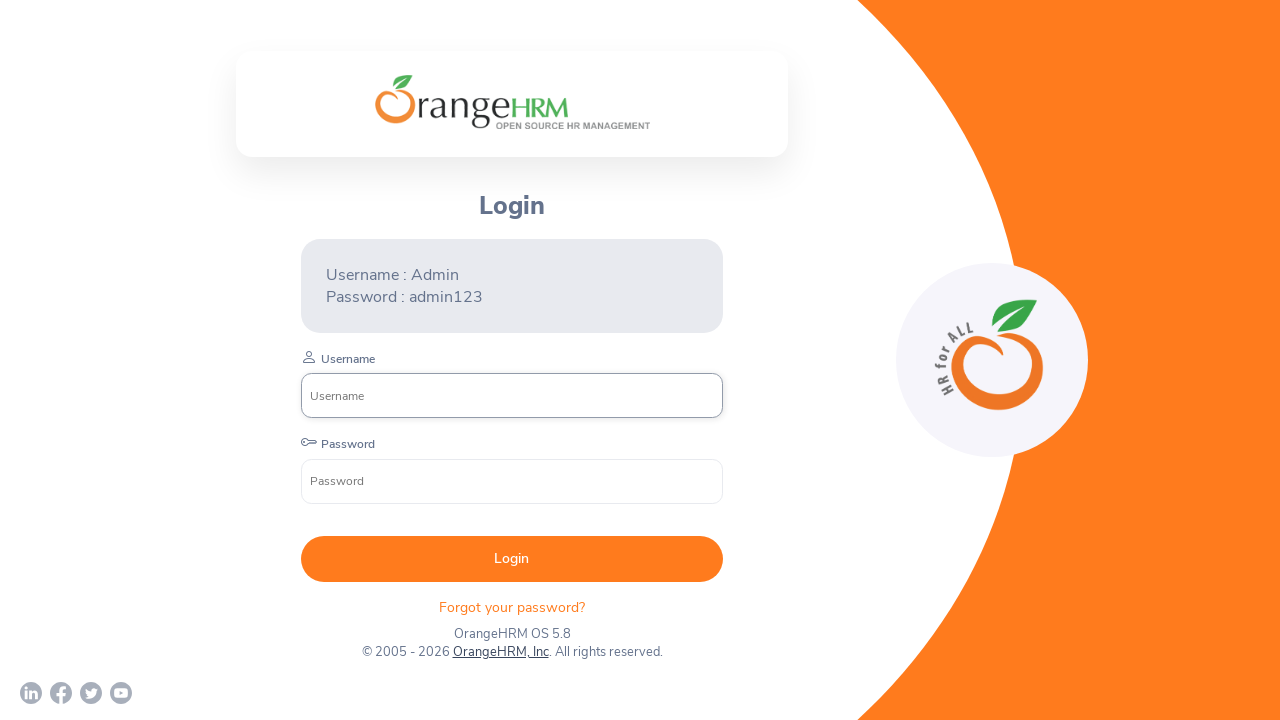

Clicked OrangeHRM, Inc link which opened a new window at (500, 652) on xpath=//a[text()='OrangeHRM, Inc']
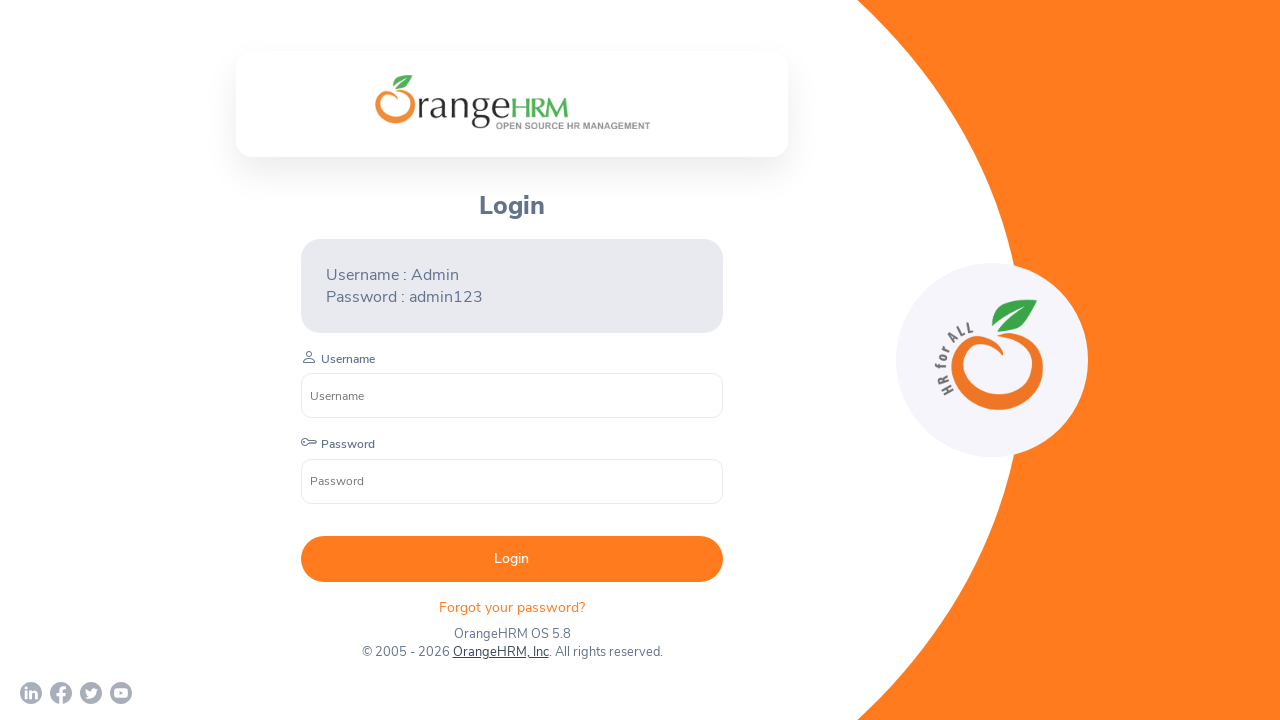

Captured new window/tab reference
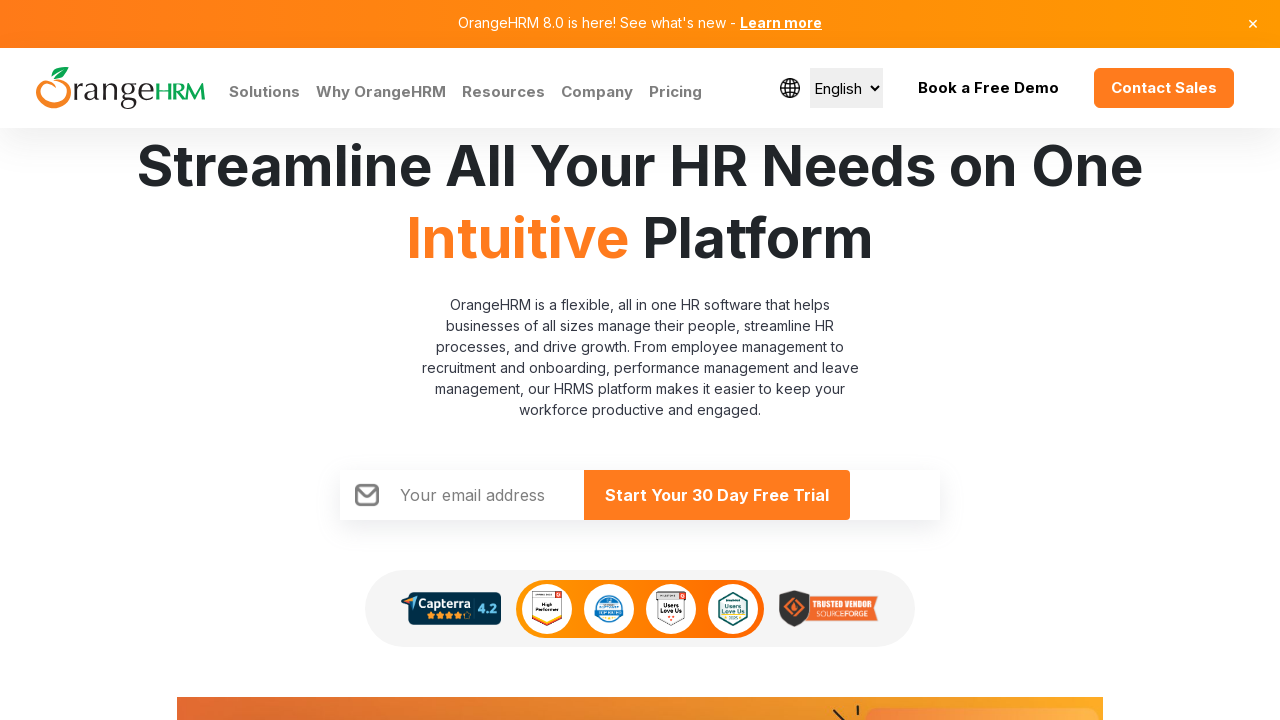

New window finished loading
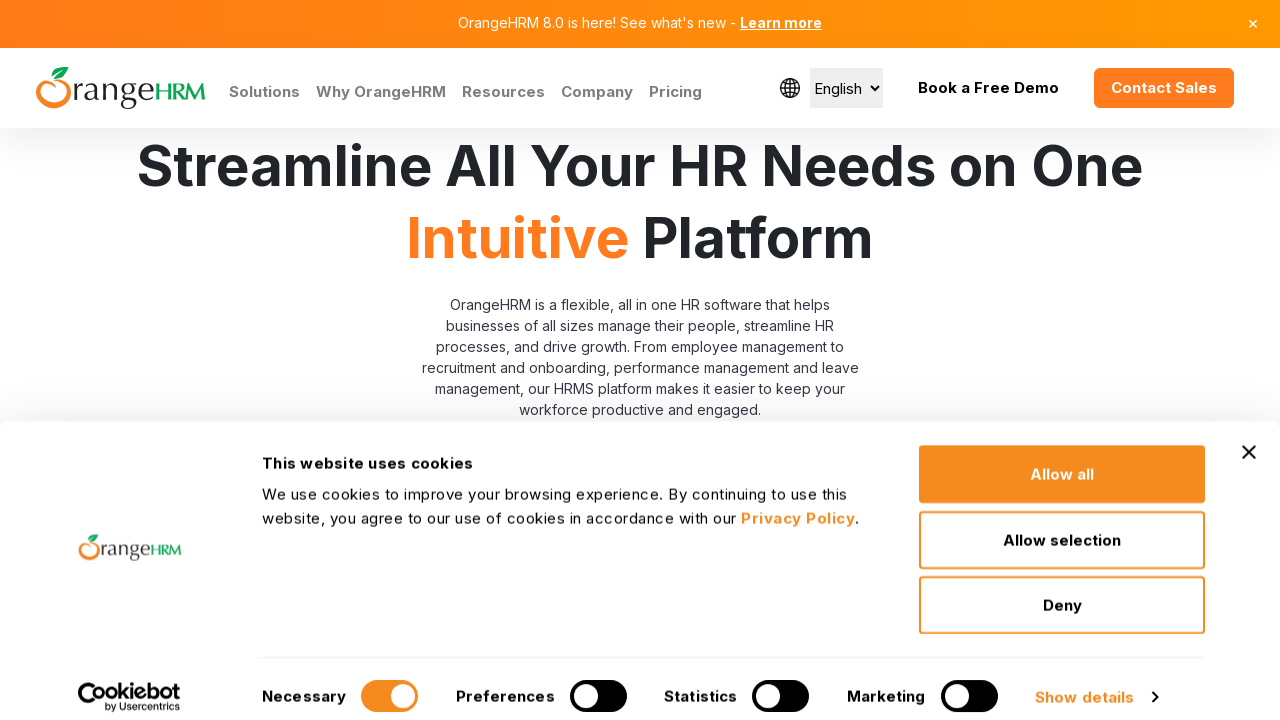

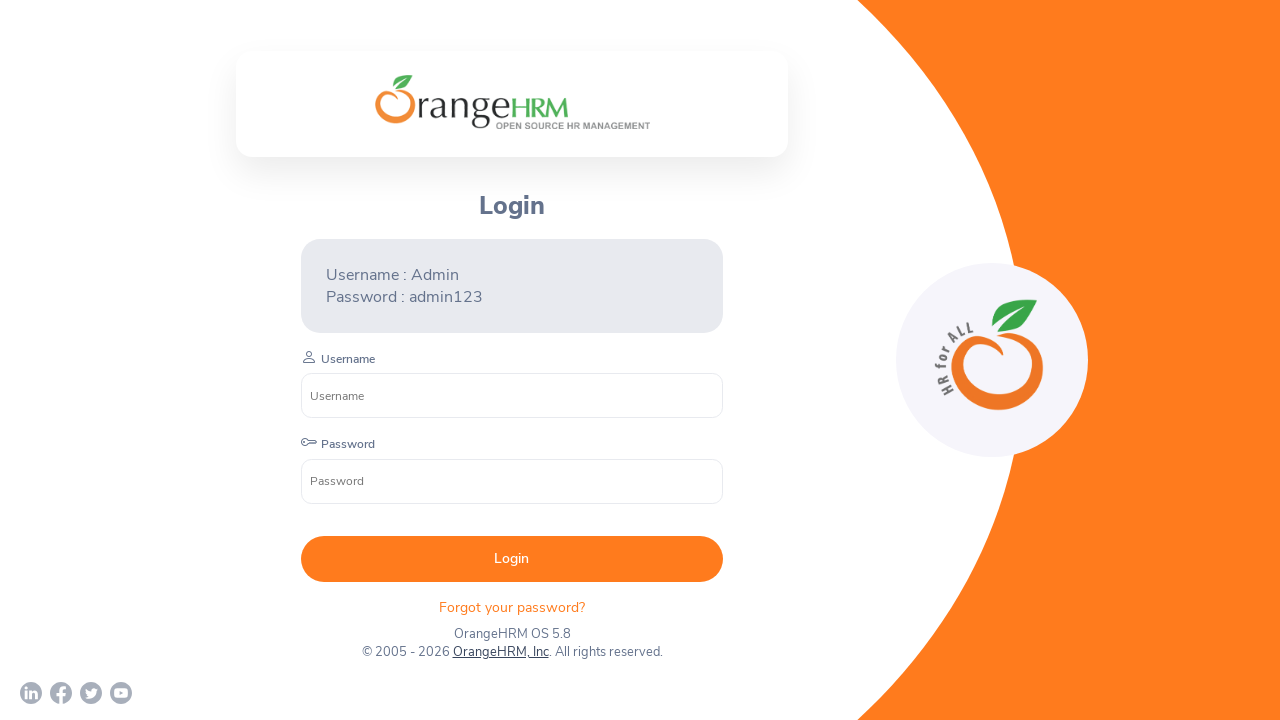